Verifies that clicking on the website logo navigates to the homepage by checking the URL remains at the main site

Starting URL: https://www.webstaurantstore.com/

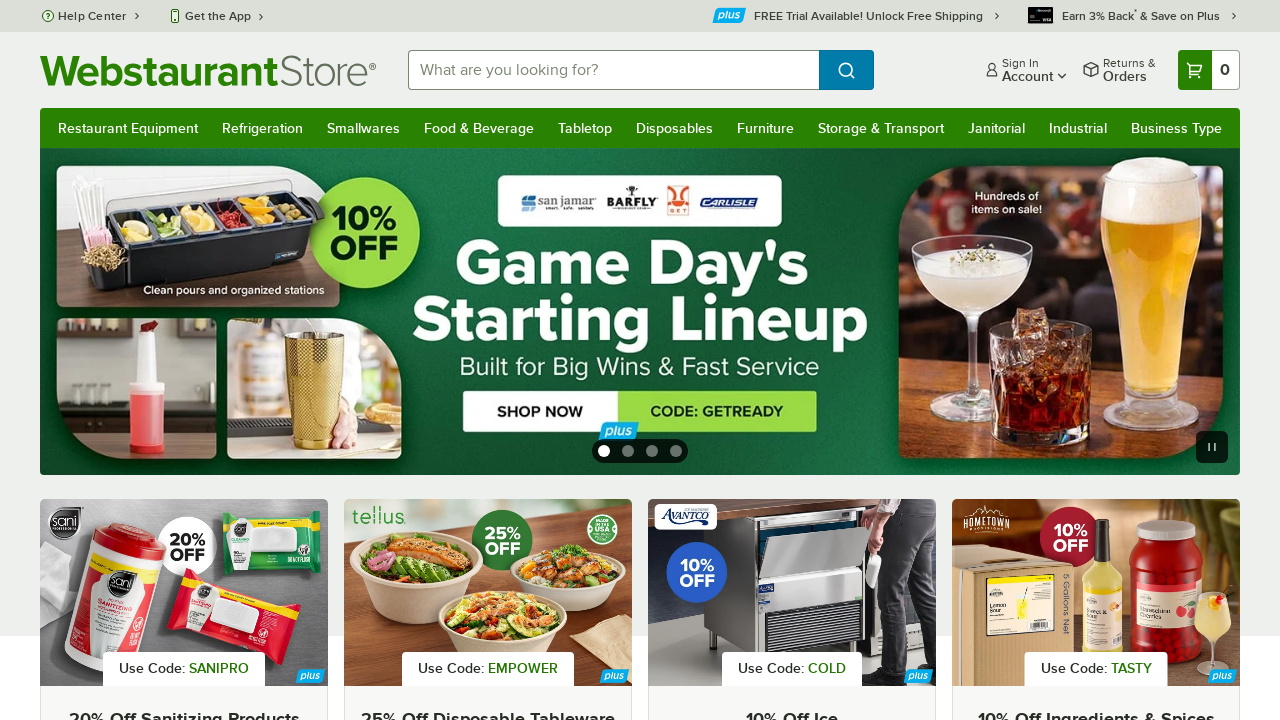

Clicked on the website logo at (208, 70) on a[href='/'] img, .logo, header a[href='/']
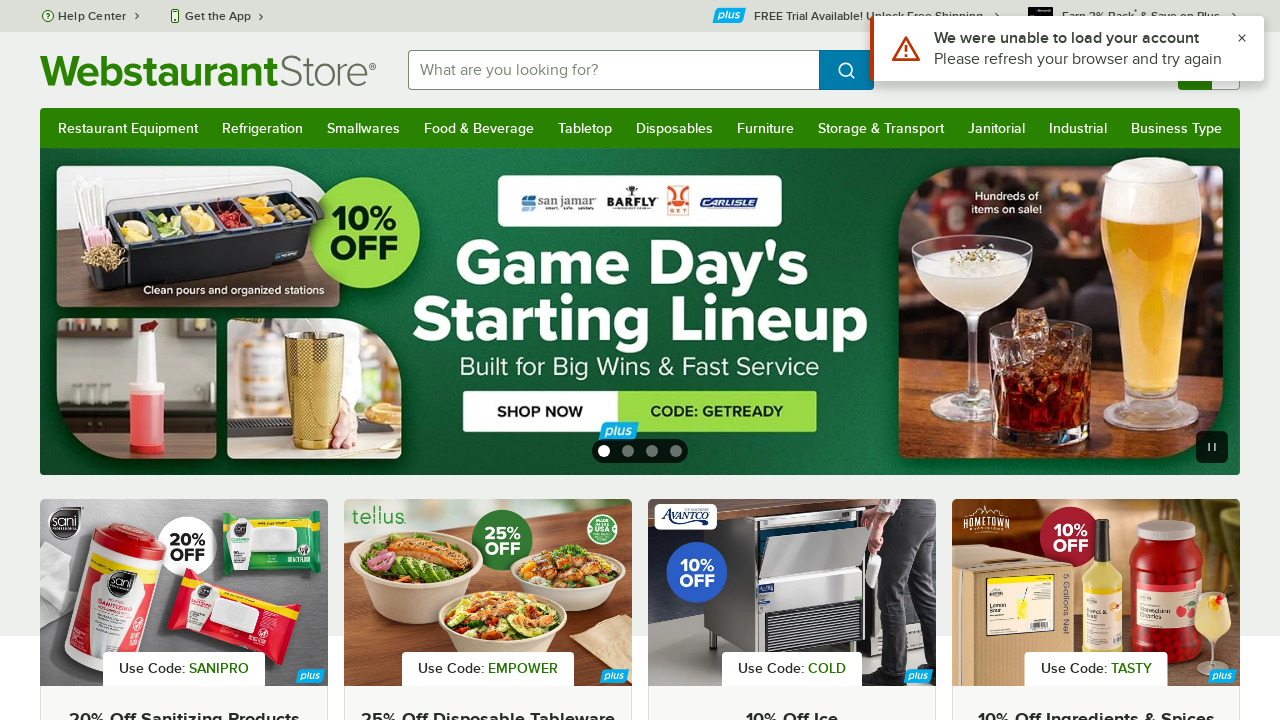

Page navigation completed and network became idle
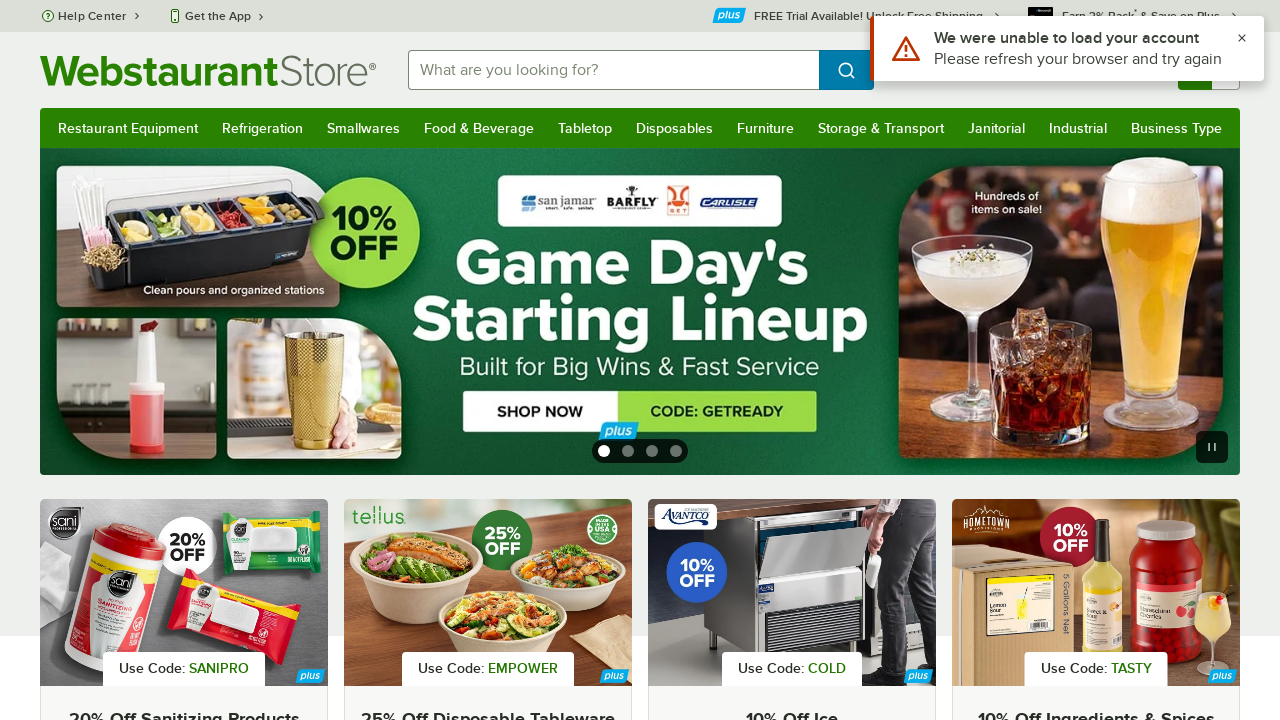

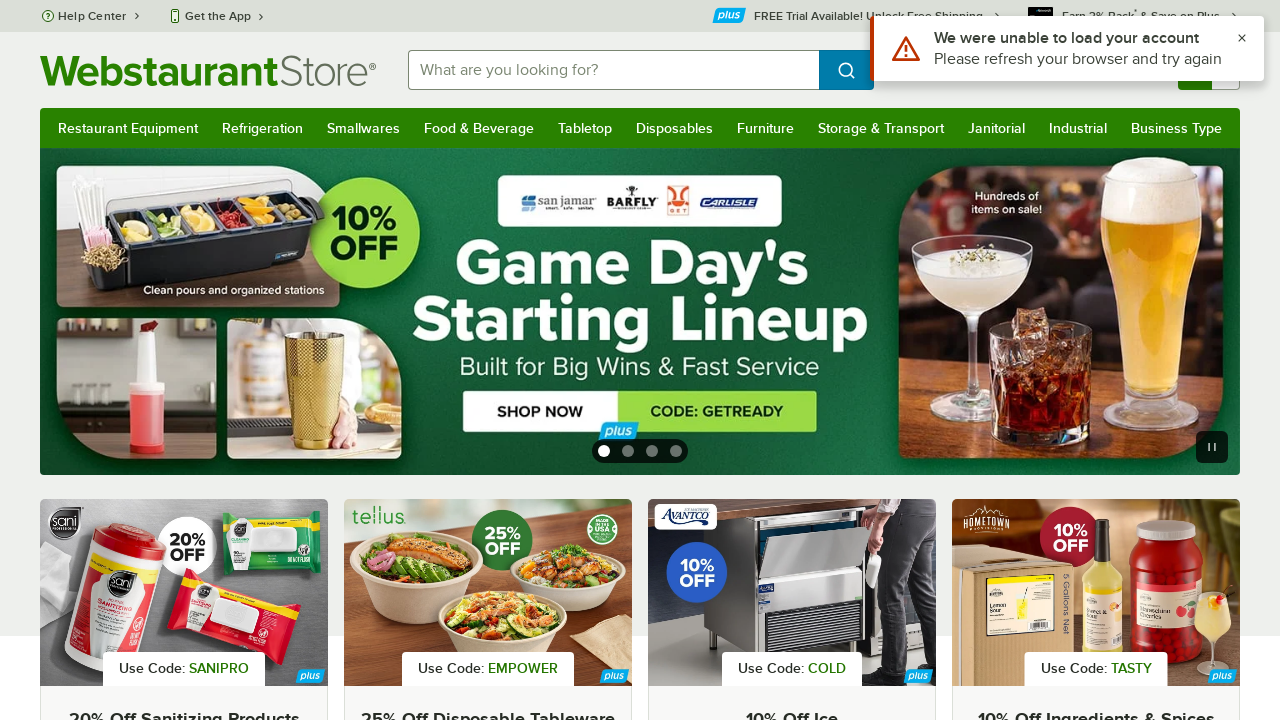